Tests joining a student session by entering a session identifier (AW-3), clicking OK, and navigating through the interface using keyboard actions to interact with media permission dialogs.

Starting URL: https://live.monetanalytics.com/stu_proc/student.html#

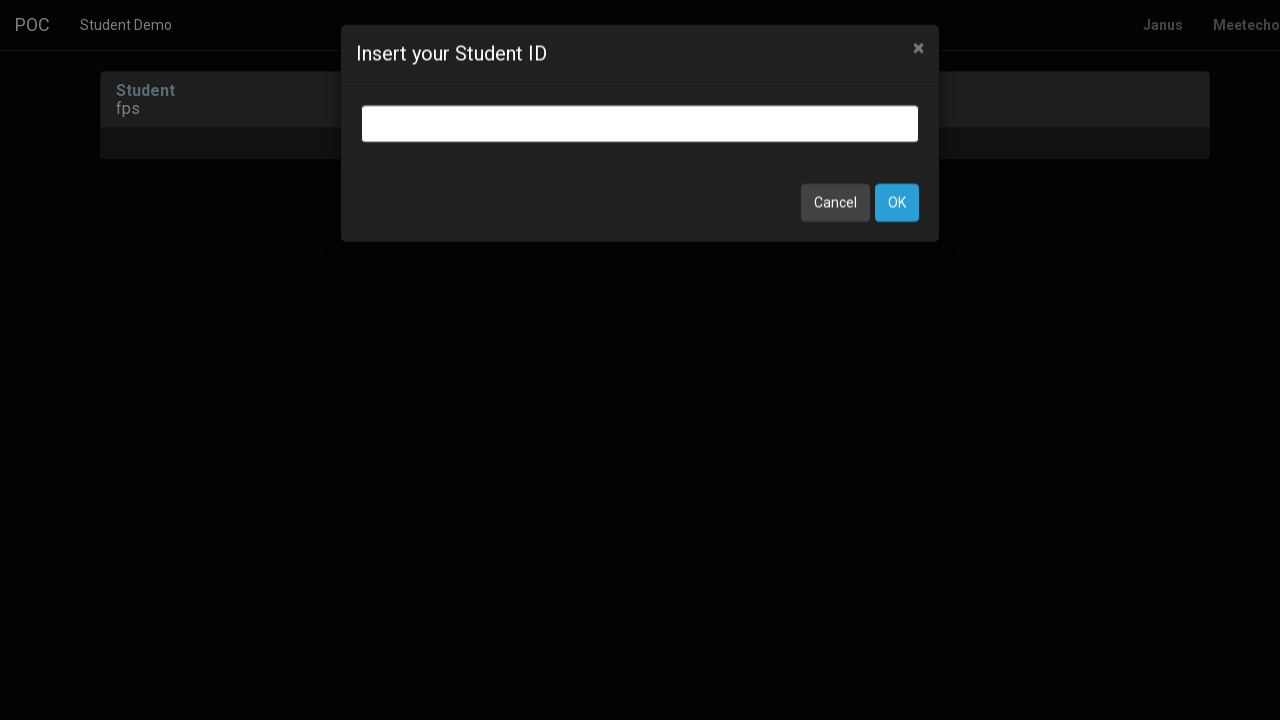

Granted camera and microphone permissions
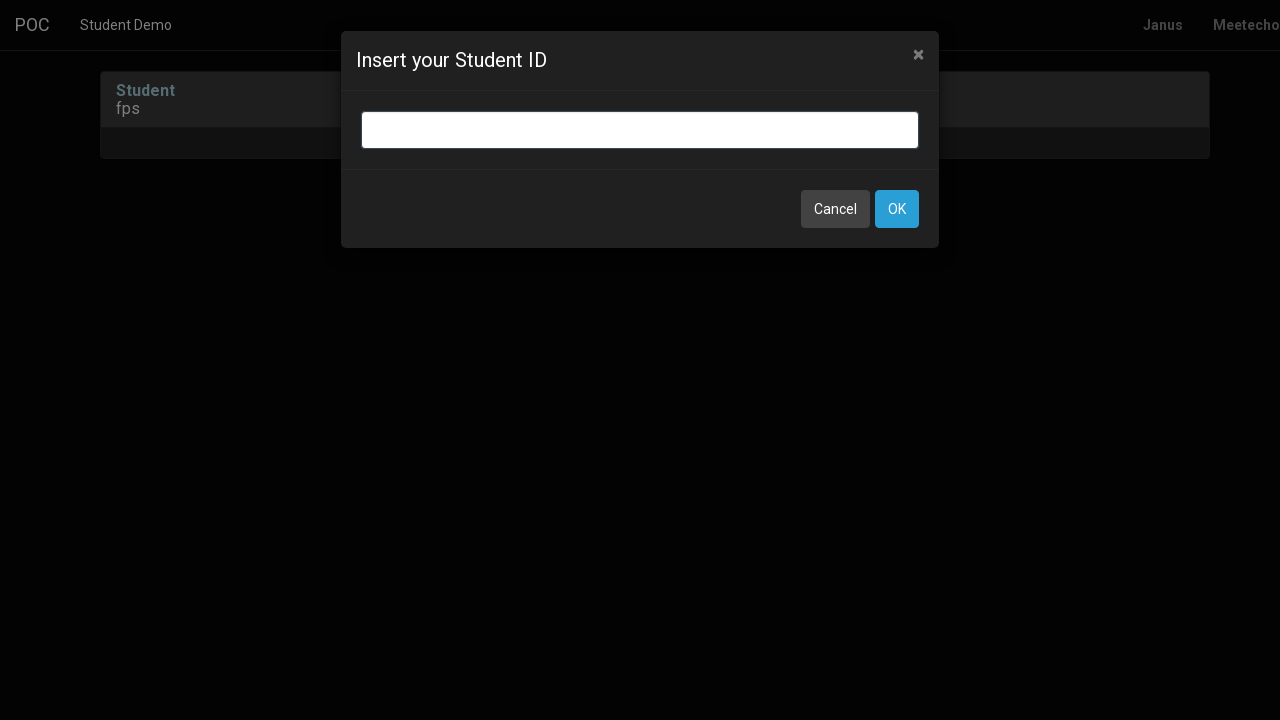

Filled session identifier field with 'AW-3' on input.bootbox-input.bootbox-input-text.form-control
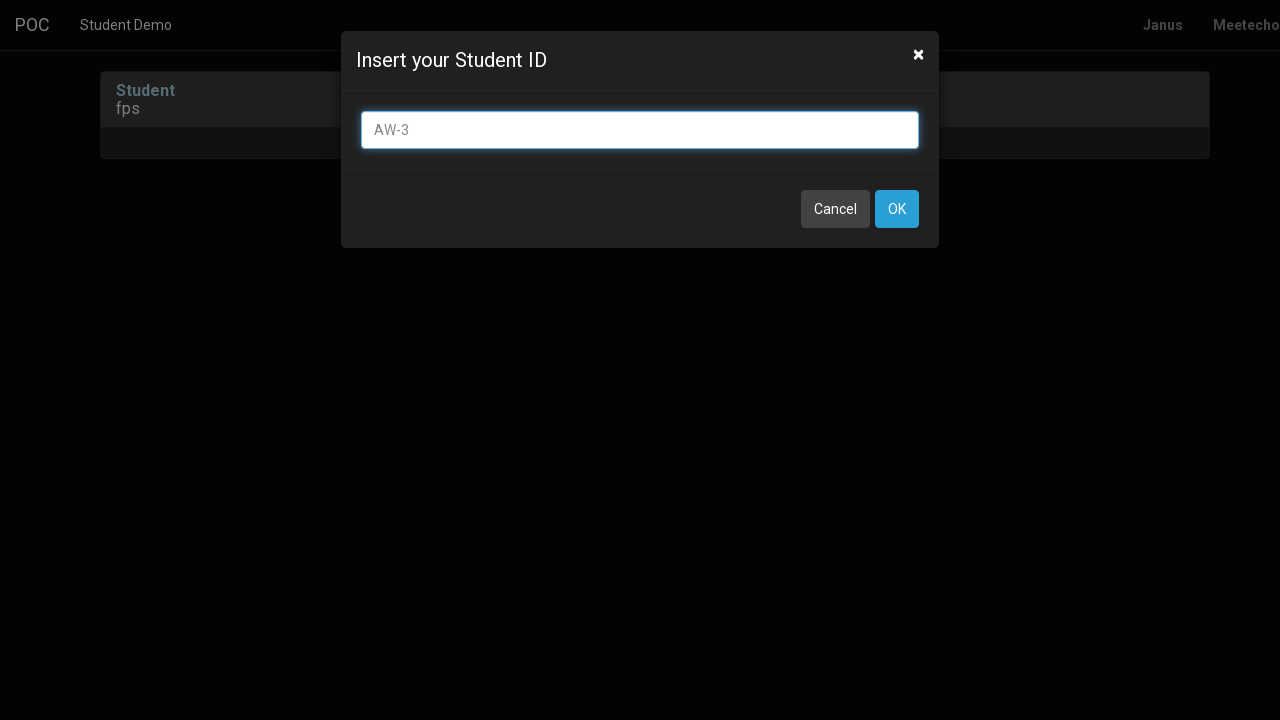

Clicked OK button to join session at (897, 209) on xpath=//button[contains(text(),'OK')]
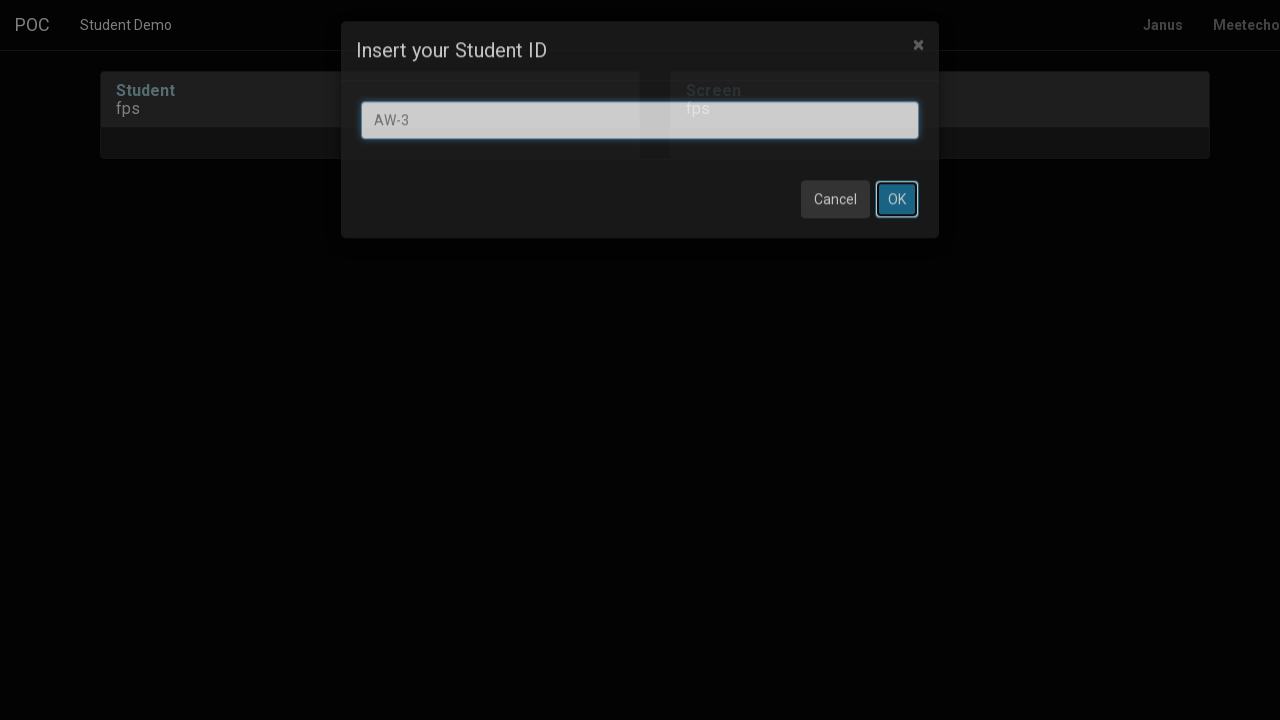

Waited 8 seconds for page to process session join
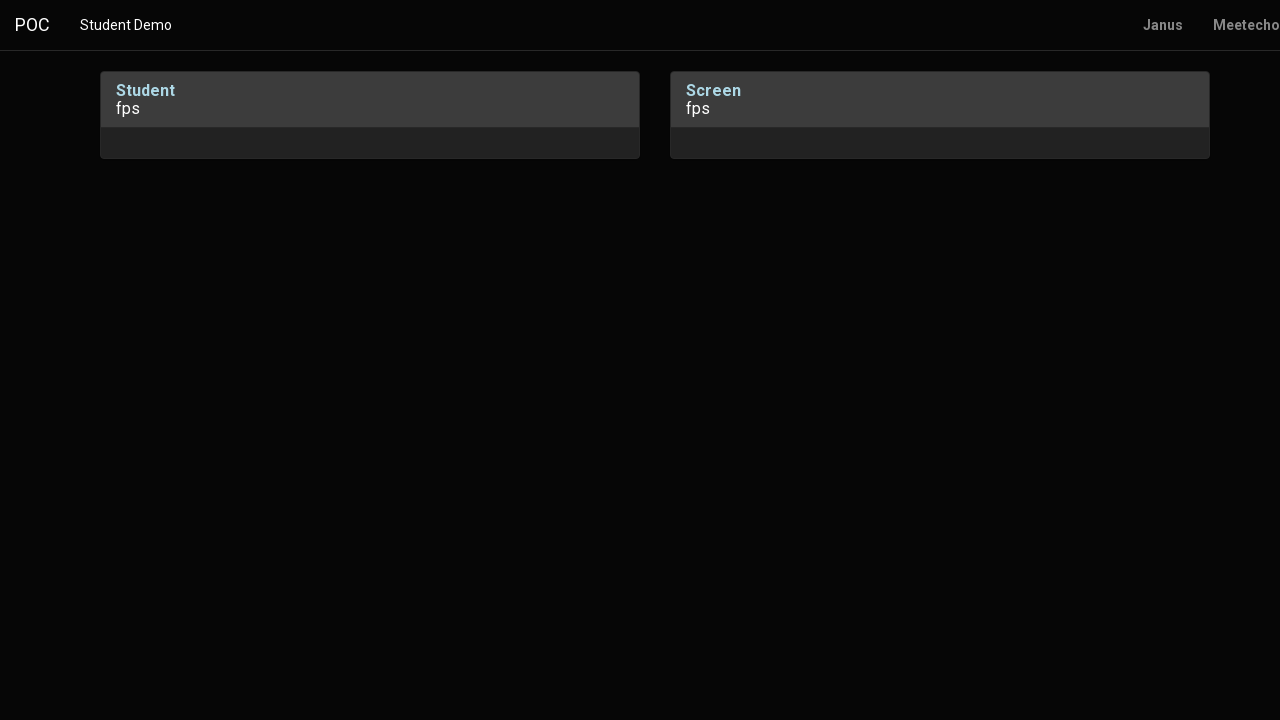

Pressed Tab key to navigate through interface
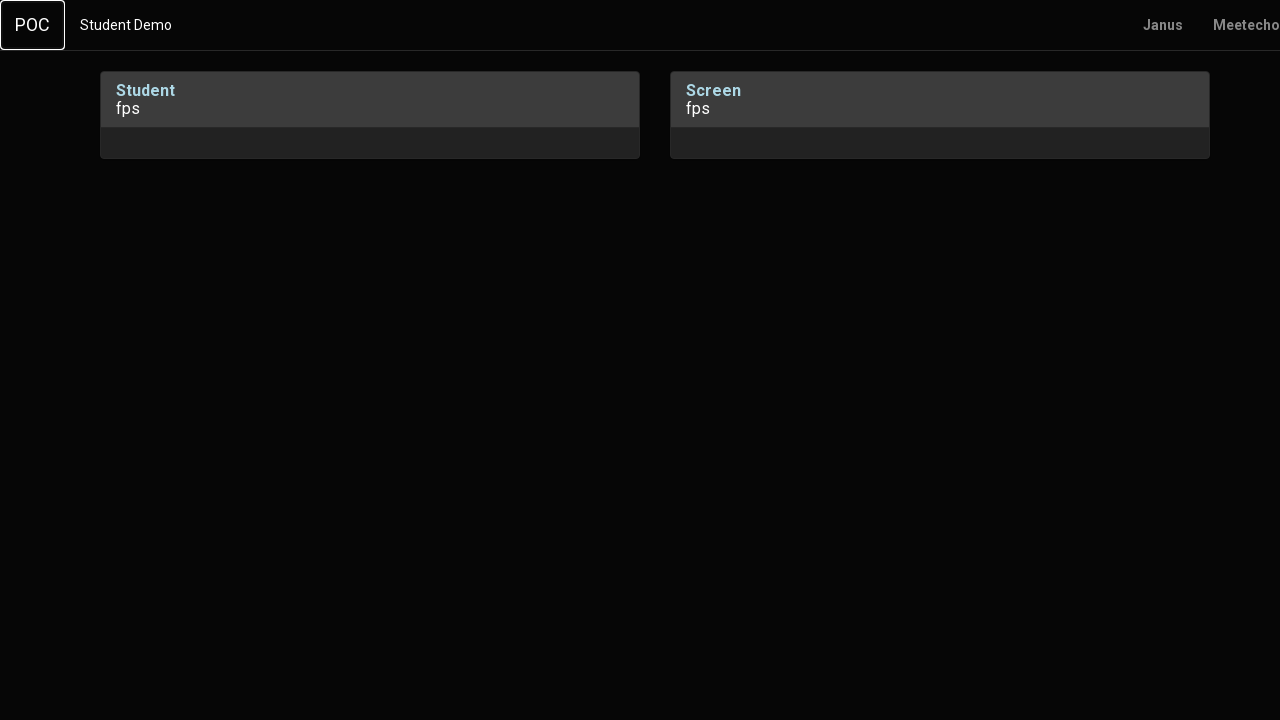

Waited 1 second after Tab press
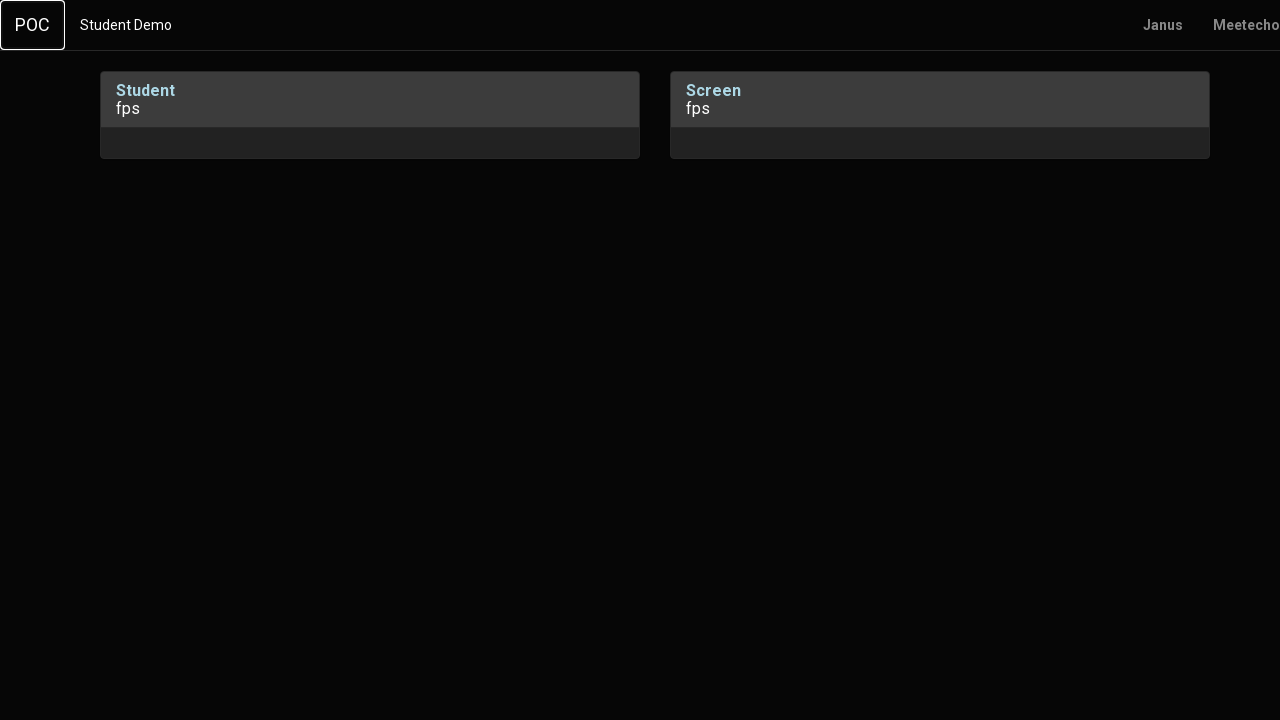

Pressed Enter key to confirm selection
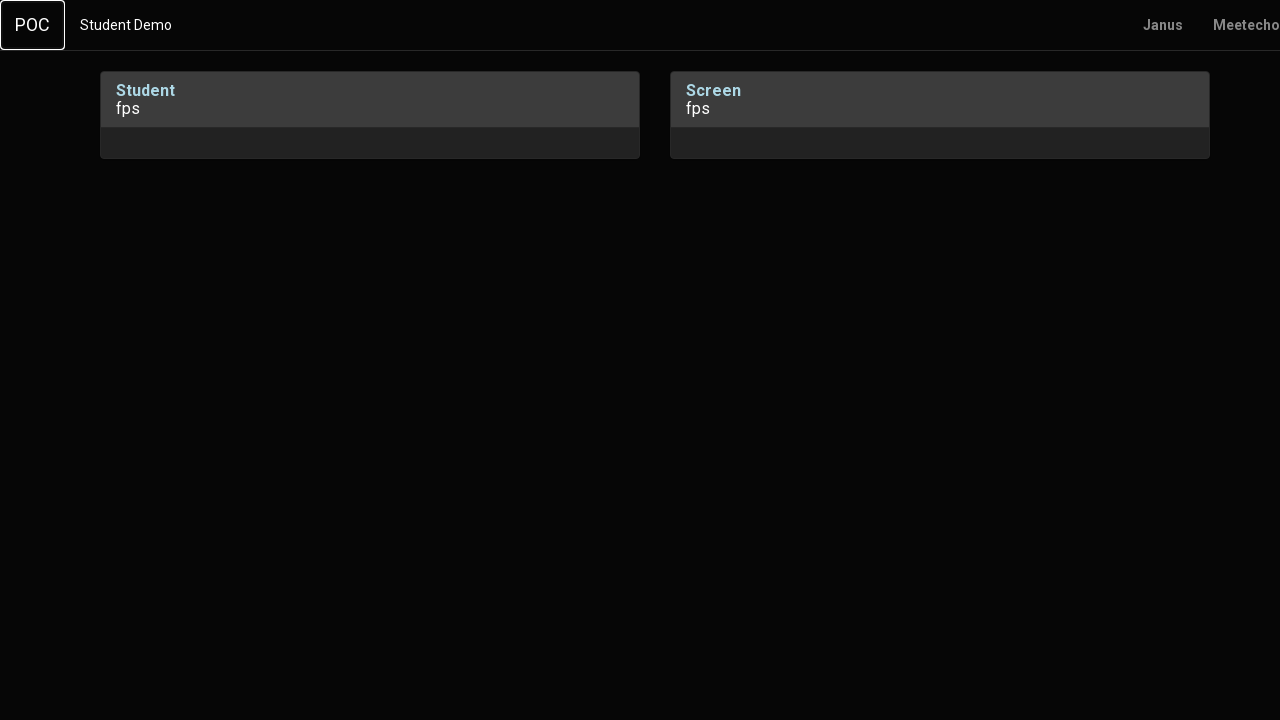

Waited 2 seconds for action to complete
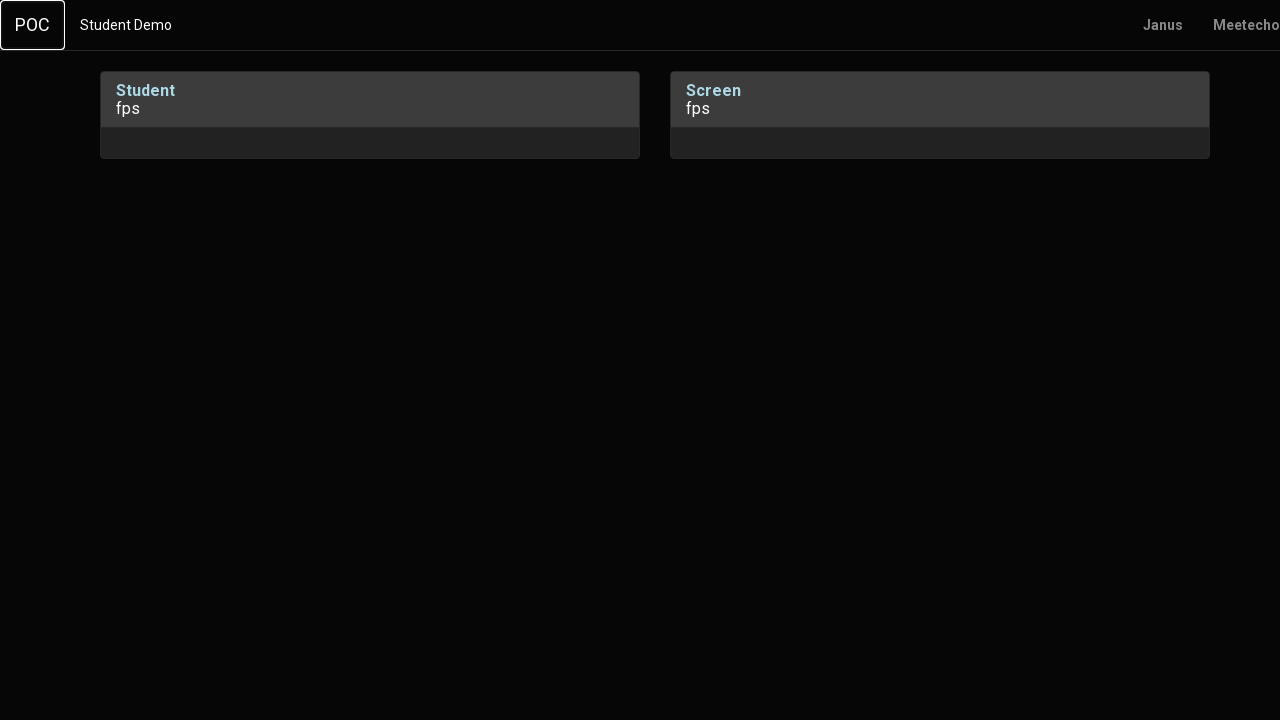

Pressed Tab key to navigate to next element
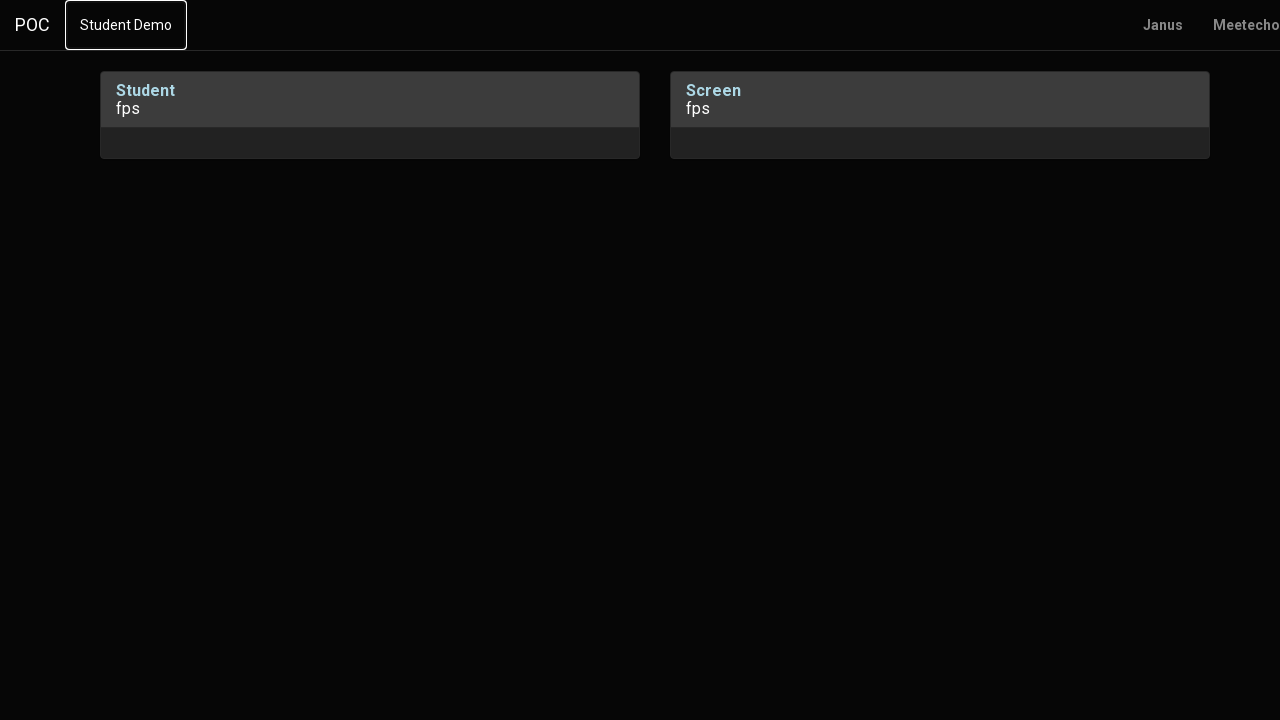

Waited 1 second after Tab press
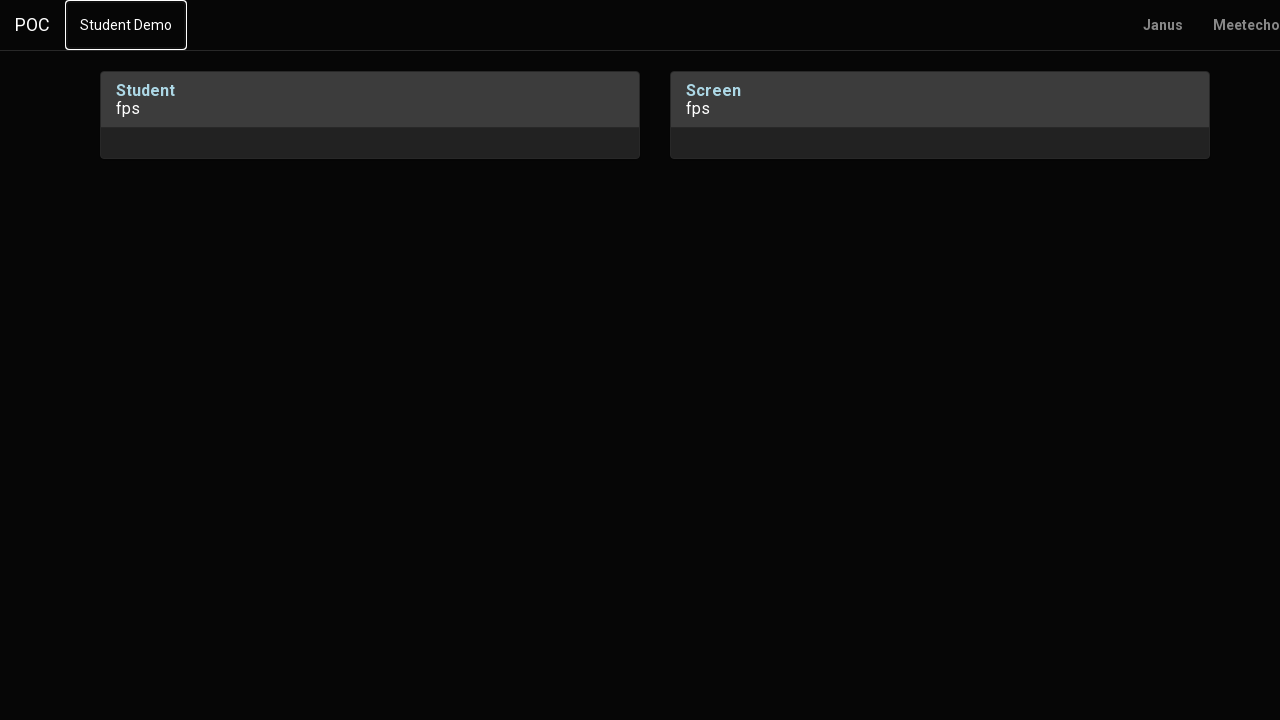

Pressed Tab key again to navigate further
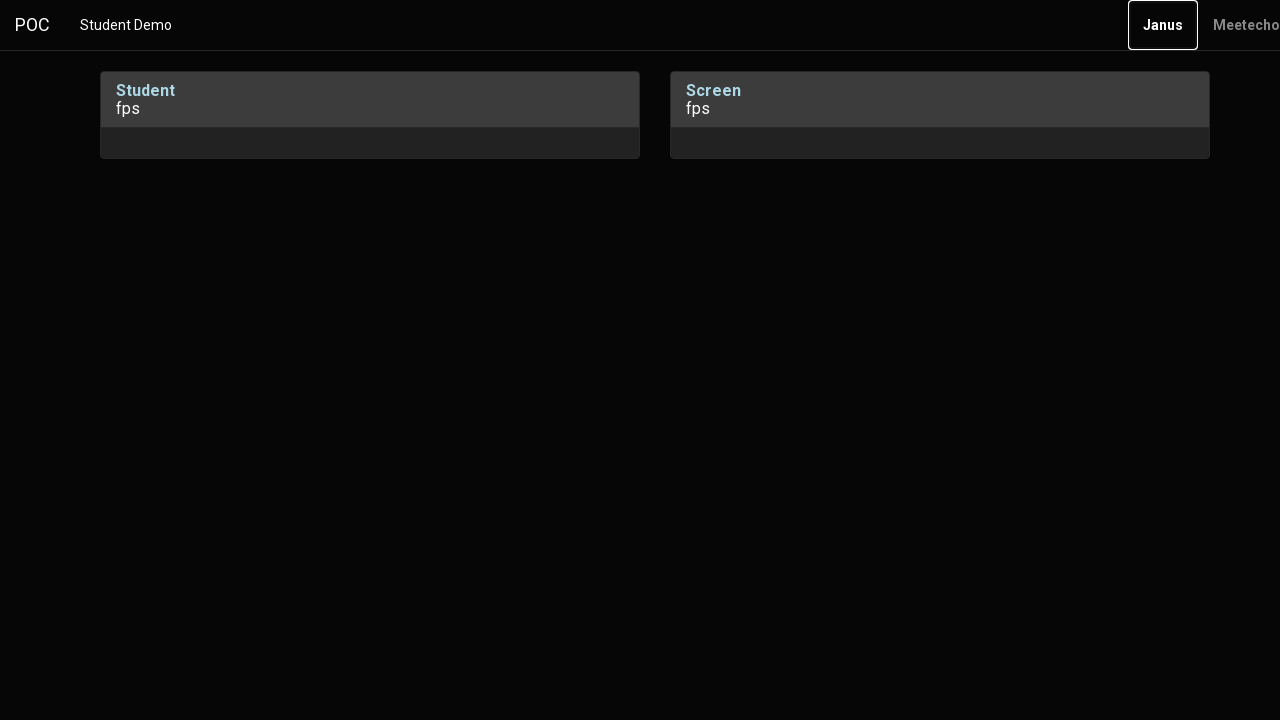

Waited 2 seconds for navigation to complete
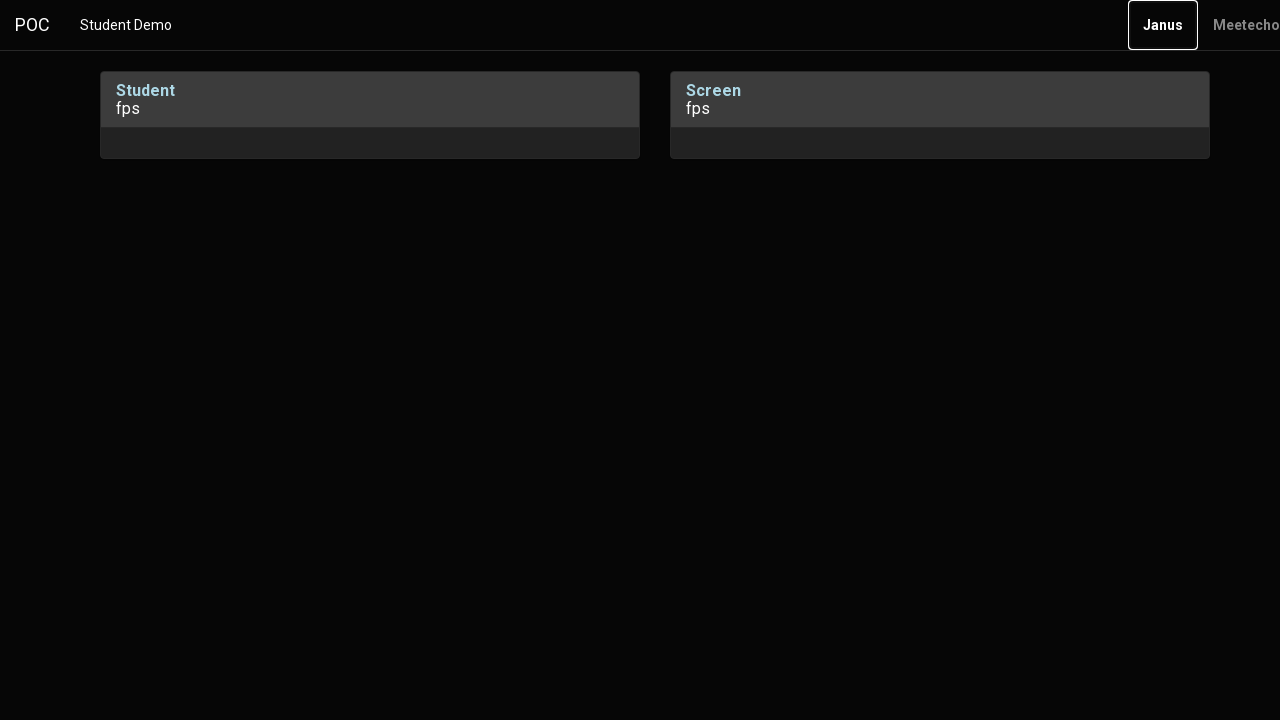

Pressed Enter key to confirm media permission dialog
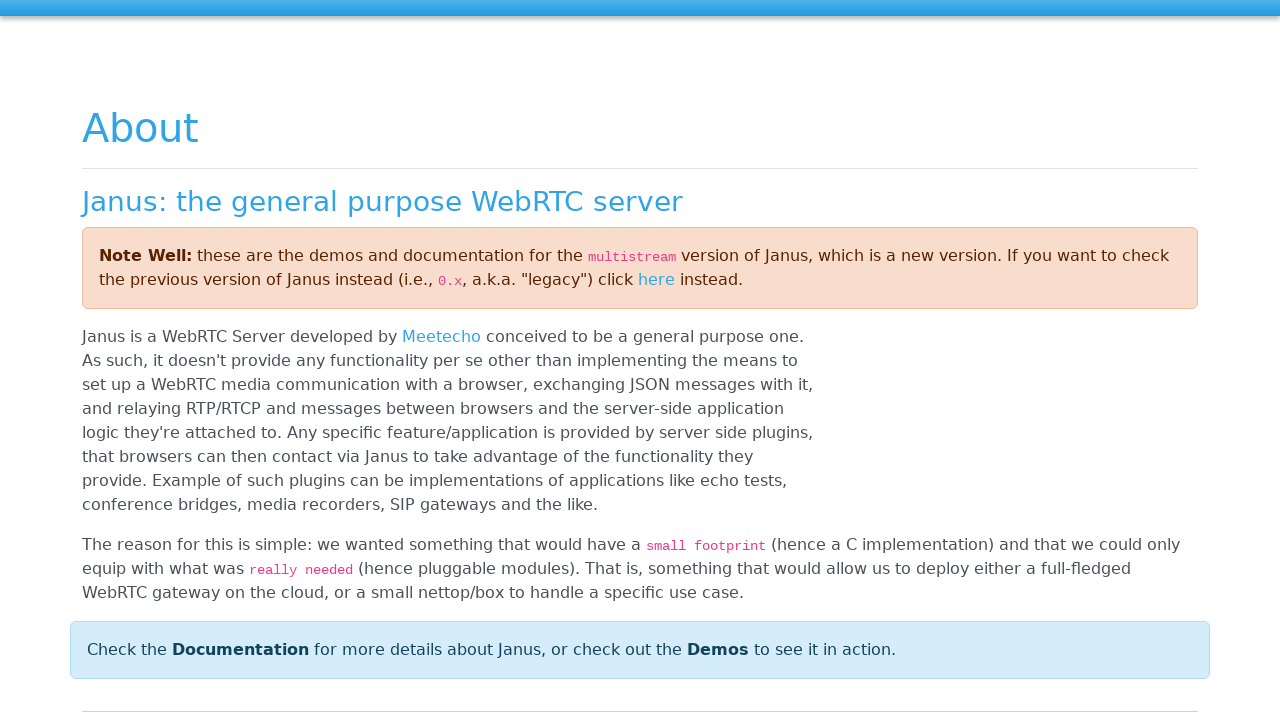

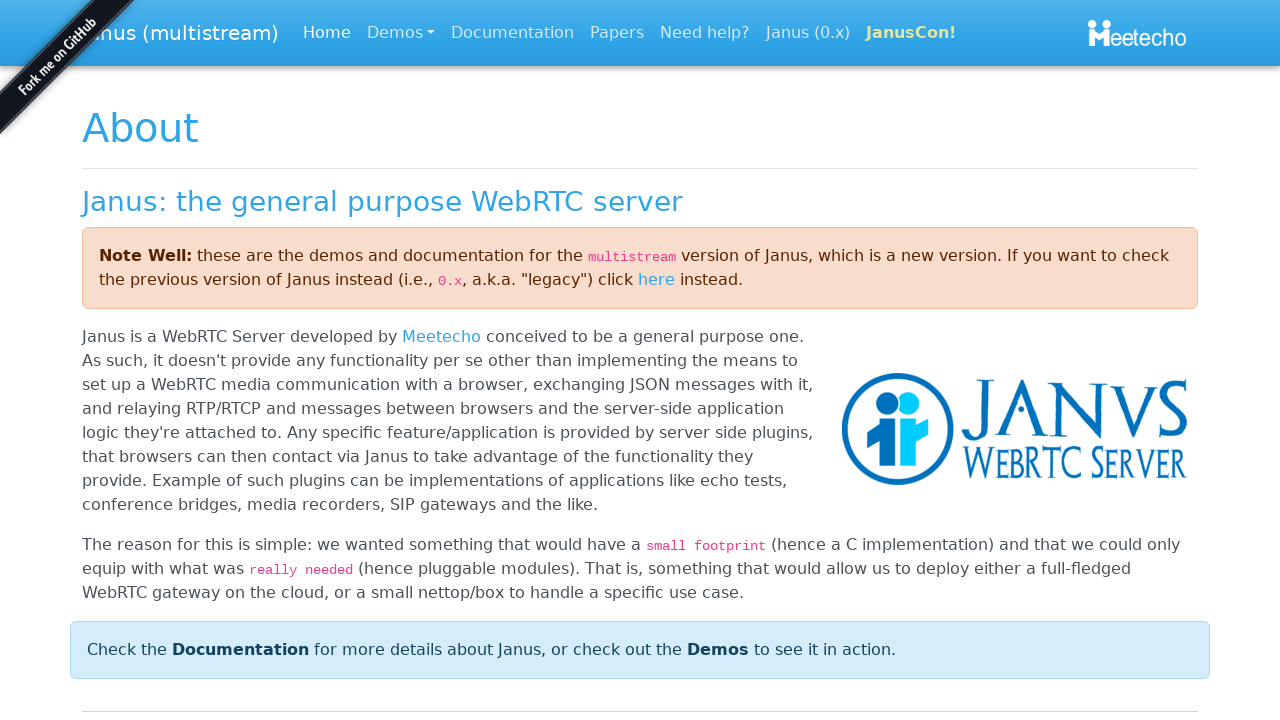